Tests mortgage calculator functionality by entering home value and down payment amounts, clicking calculate, and verifying the monthly payment result is displayed.

Starting URL: https://www.mortgagecalculator.org/

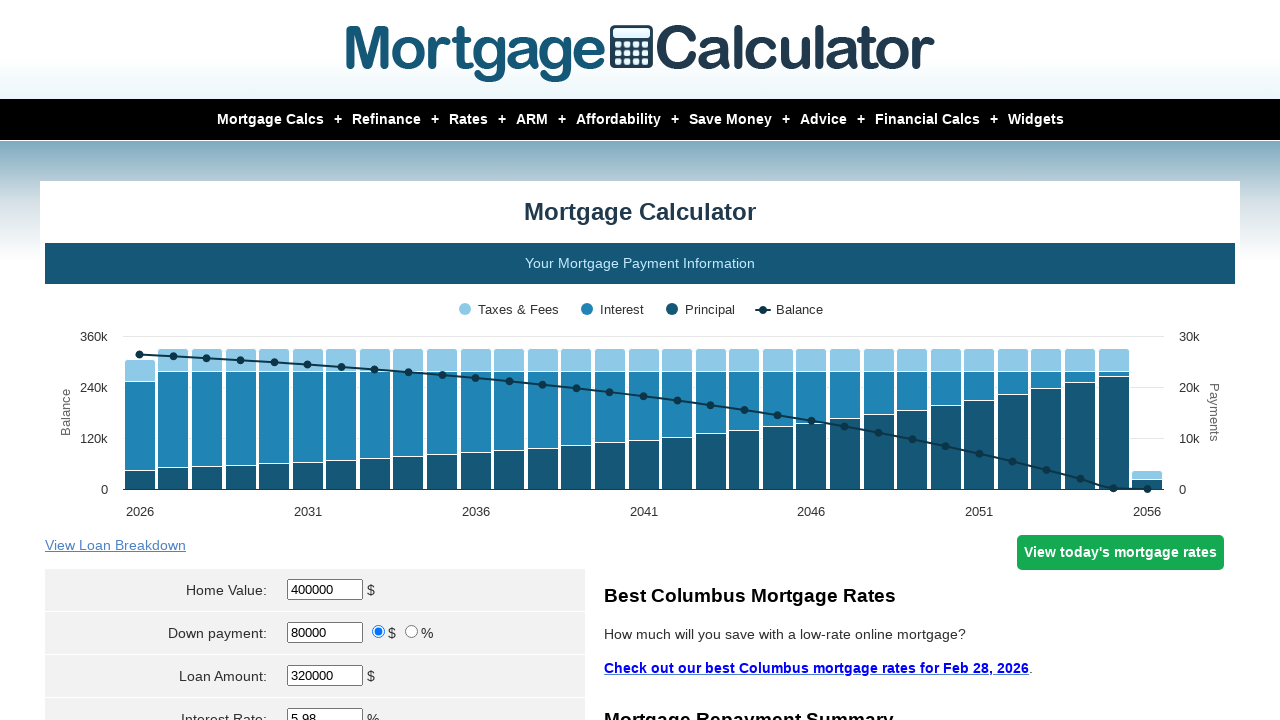

Filled home value field with 850000 on //*[@id='homeval']
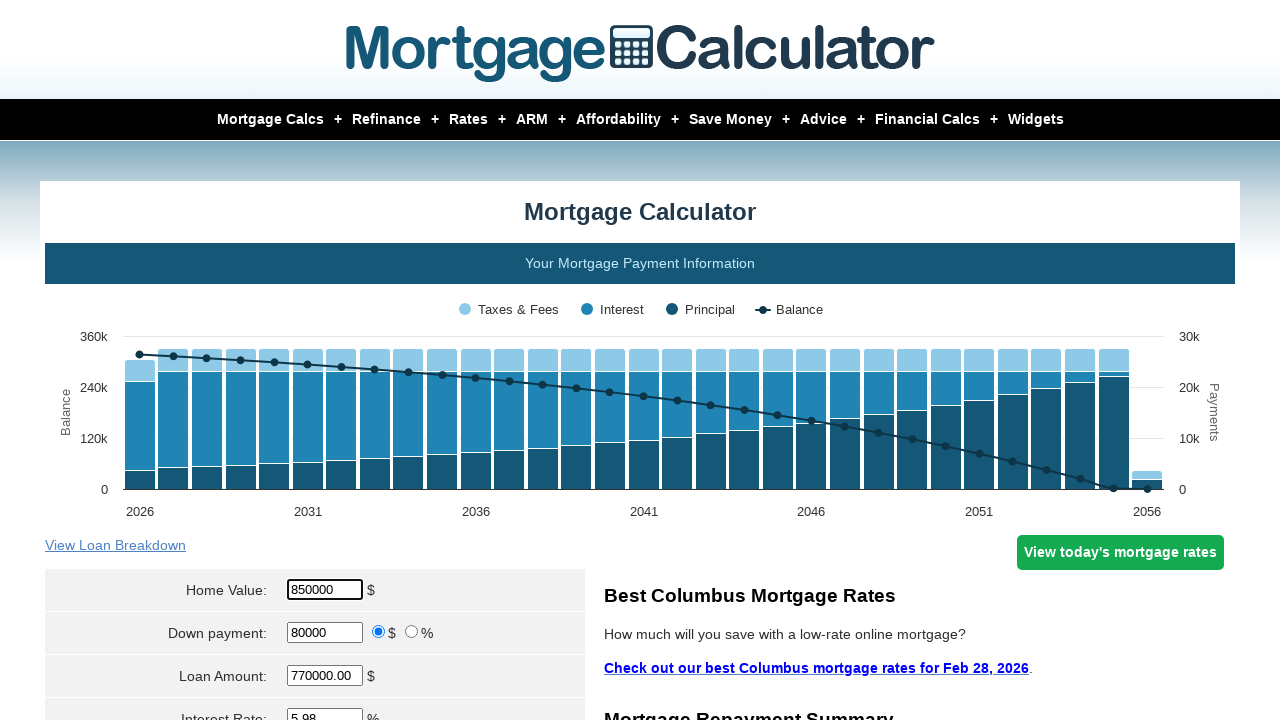

Filled down payment field with 150000 on //*[@id='downpayment']
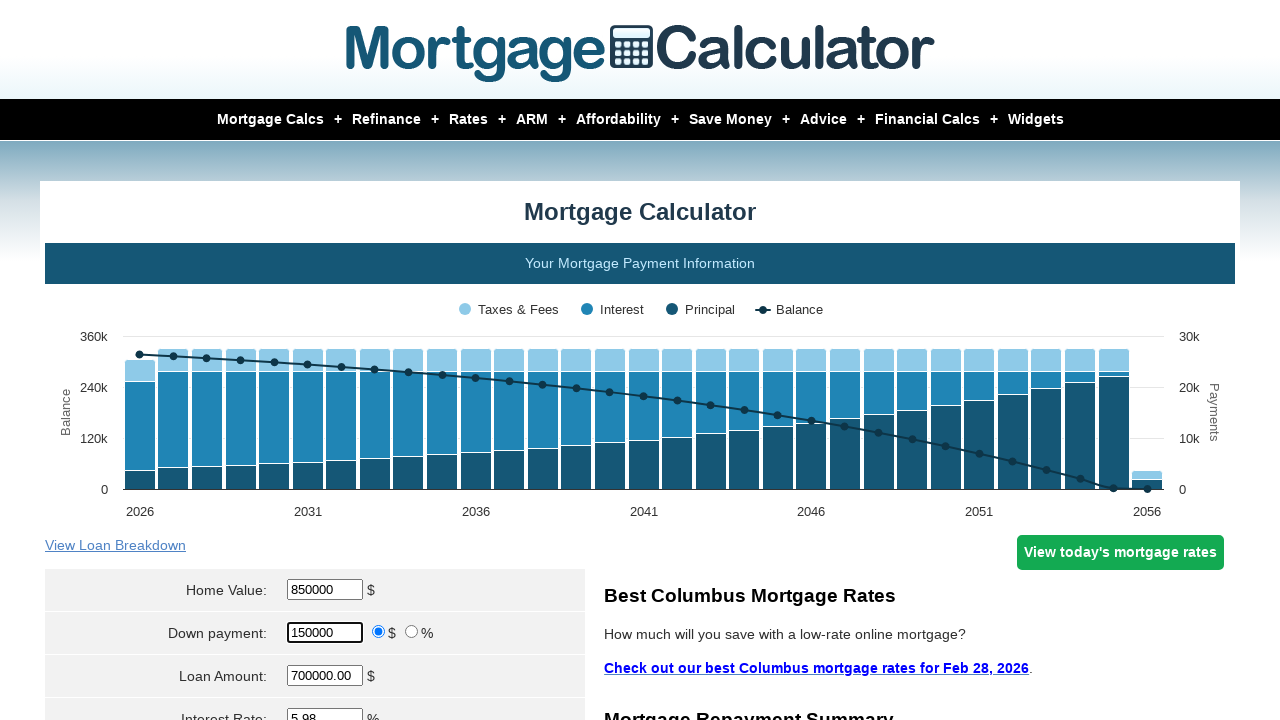

Clicked Calculate button at (315, 360) on xpath=//*[@value='Calculate']
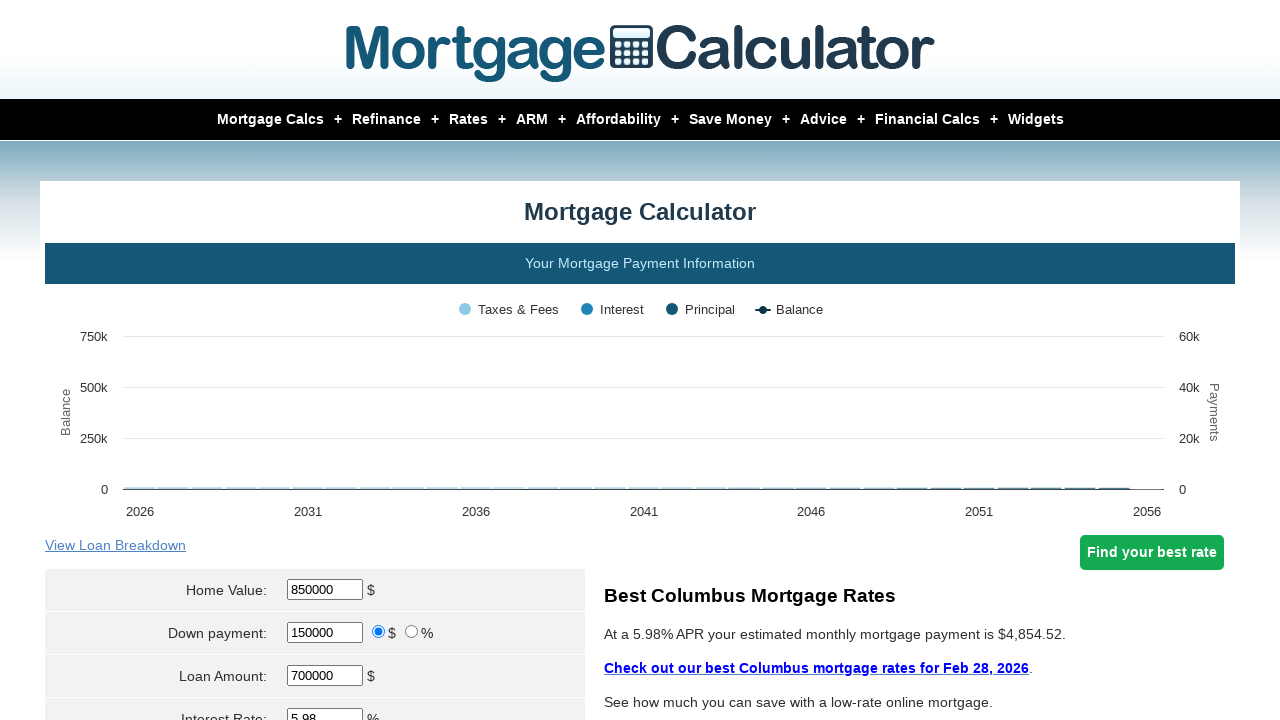

Monthly payment result is displayed
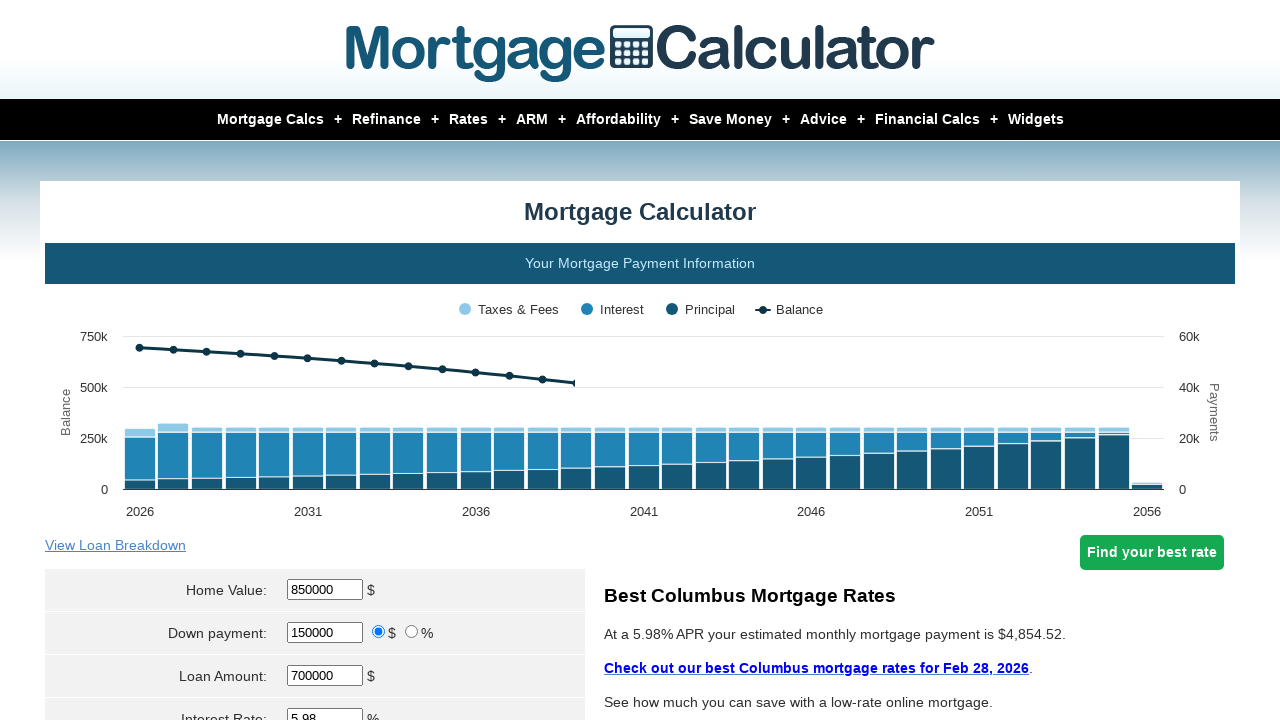

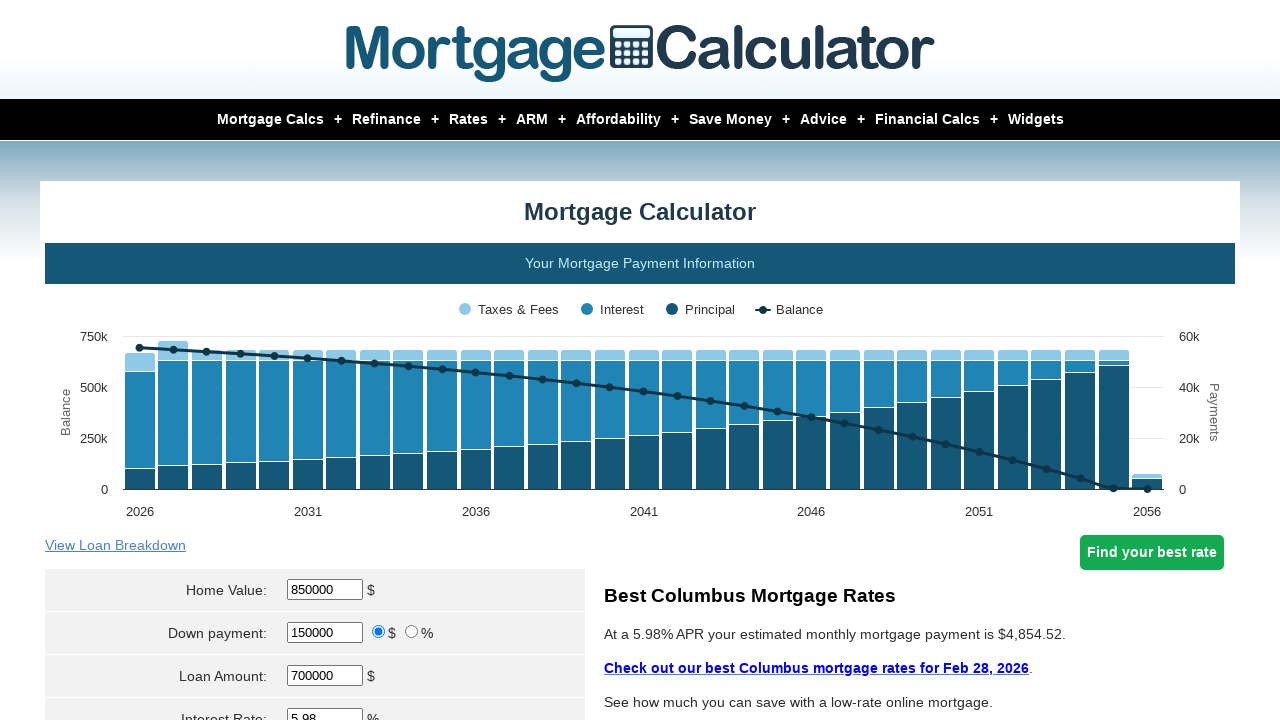